Tests various button interactions including clicking, checking position, size, color, and hover effects

Starting URL: https://leafground.com/button.xhtml

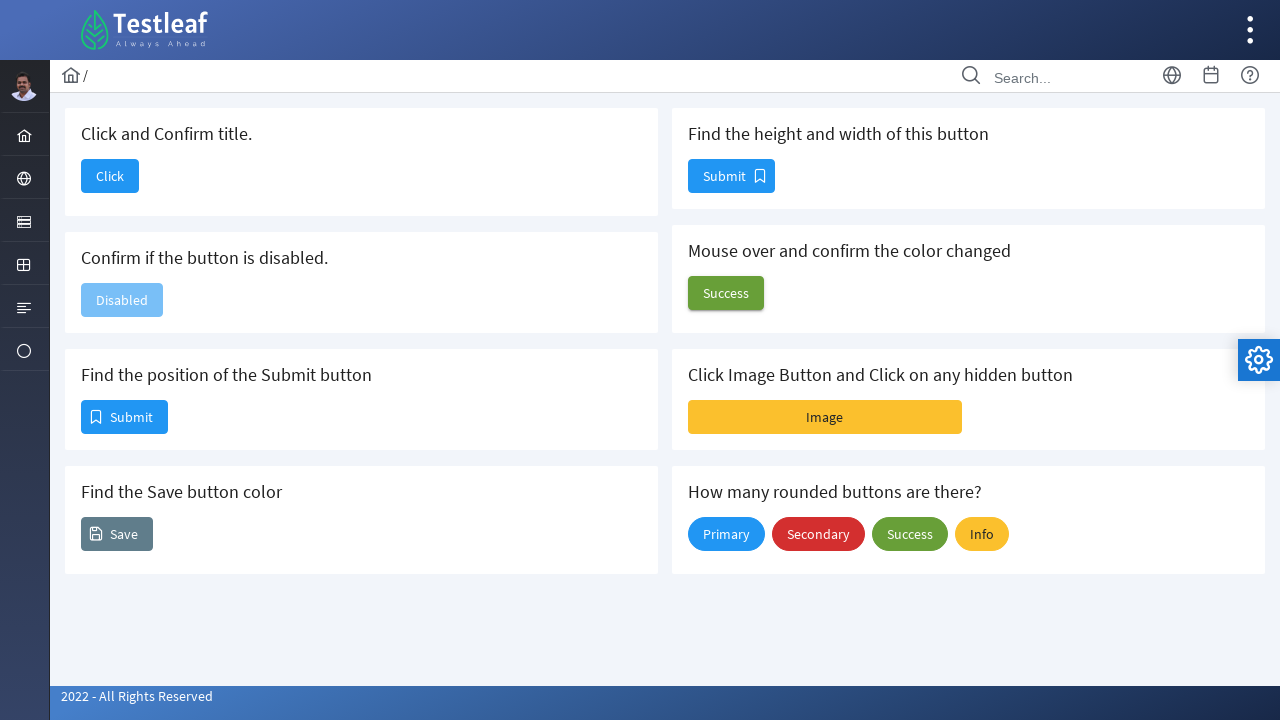

Retrieved initial page title
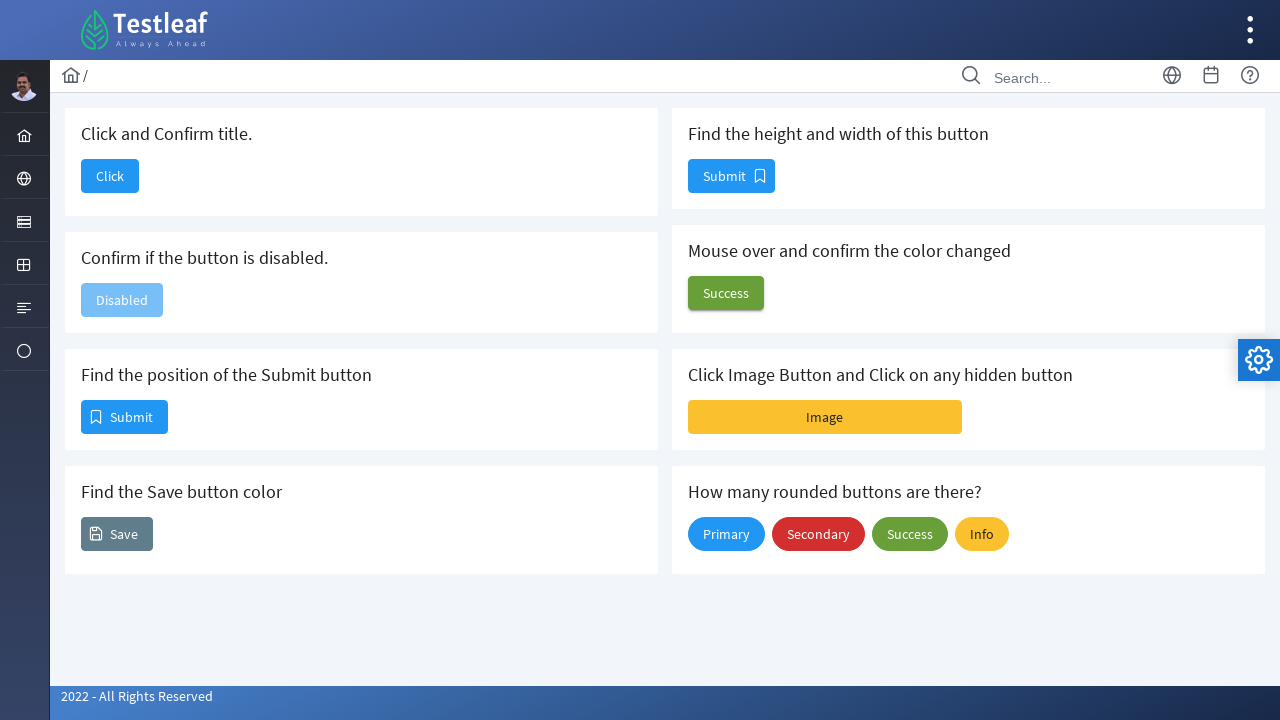

Clicked button to trigger navigation at (110, 176) on #j_idt88\:j_idt90
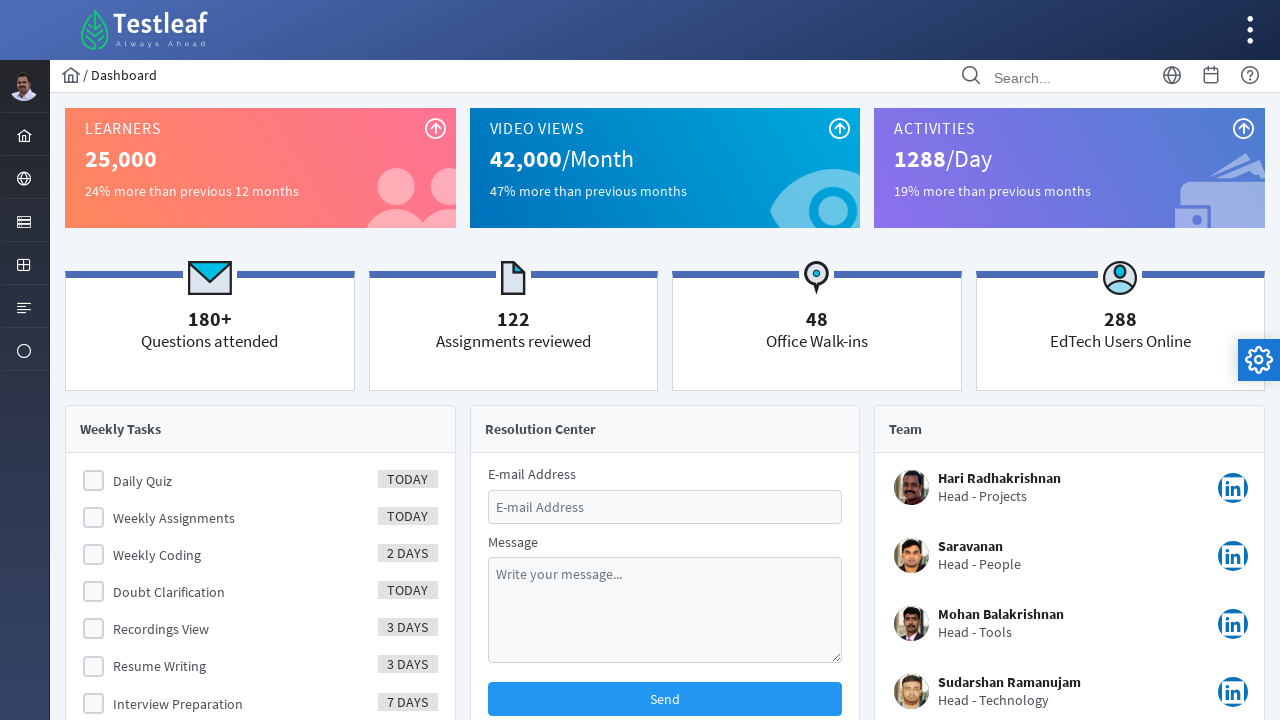

Retrieved page title after clicking button
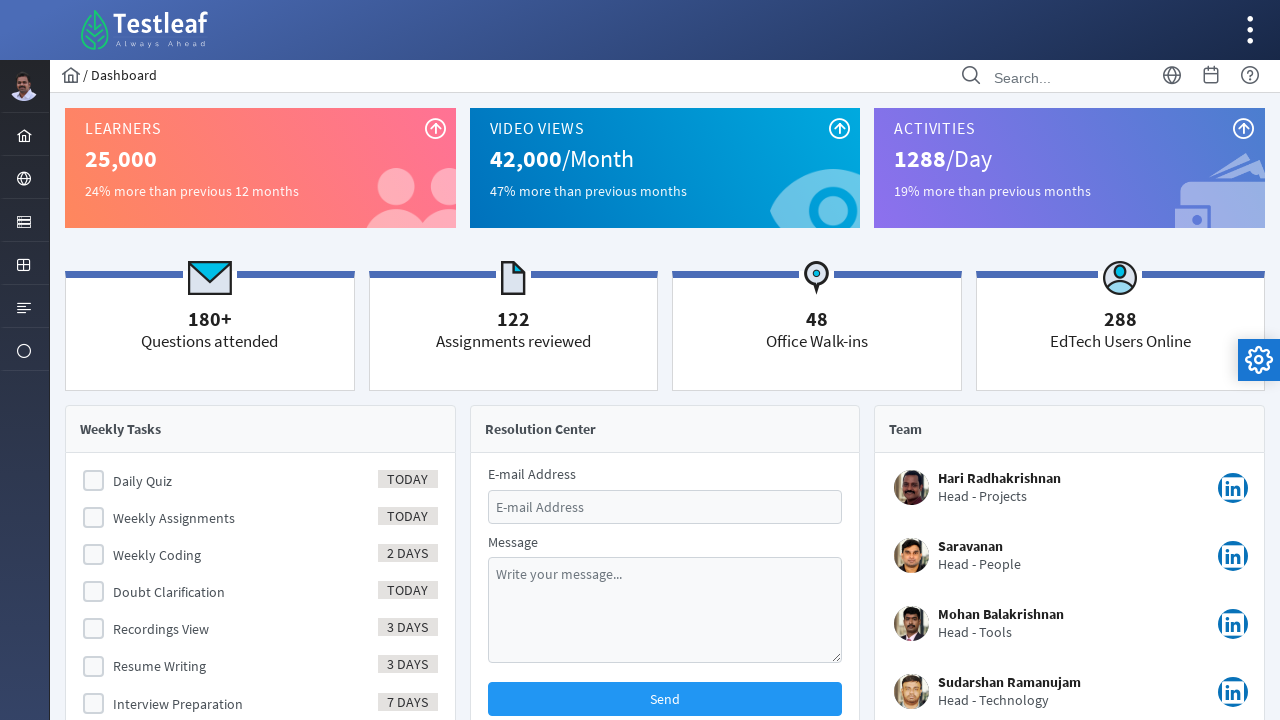

Verified that page title changed after button click
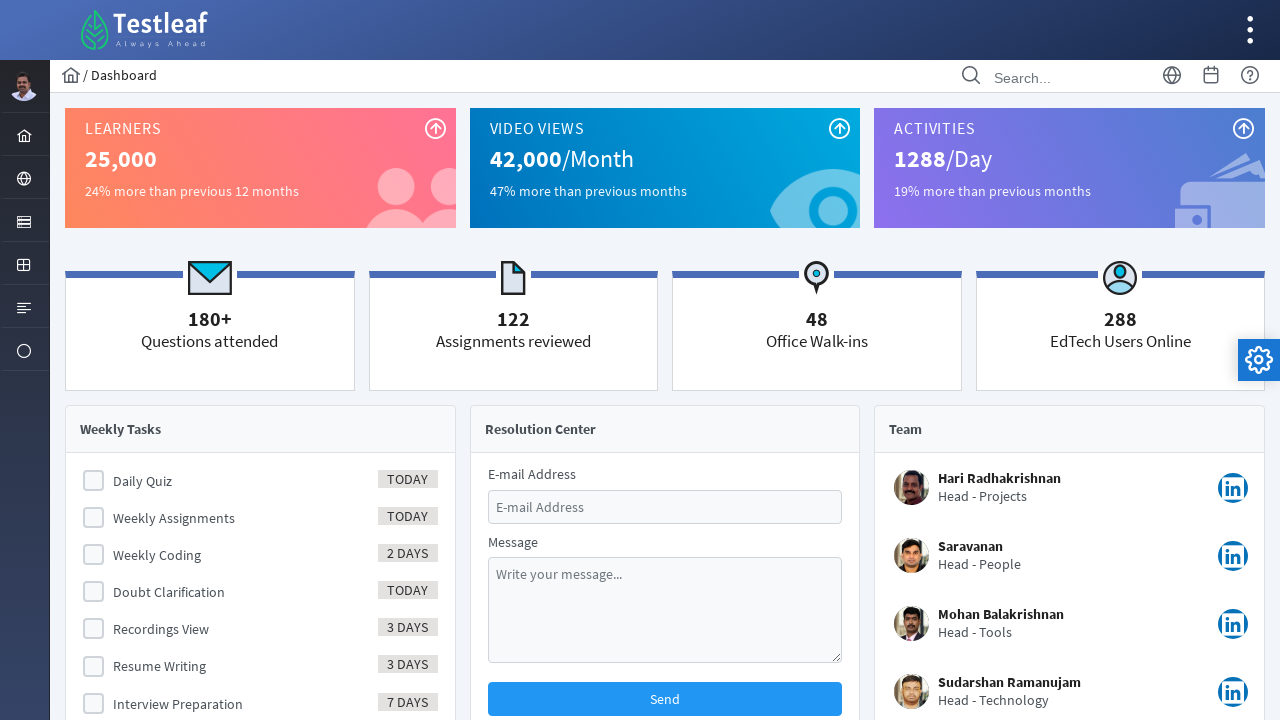

Navigated back to previous page
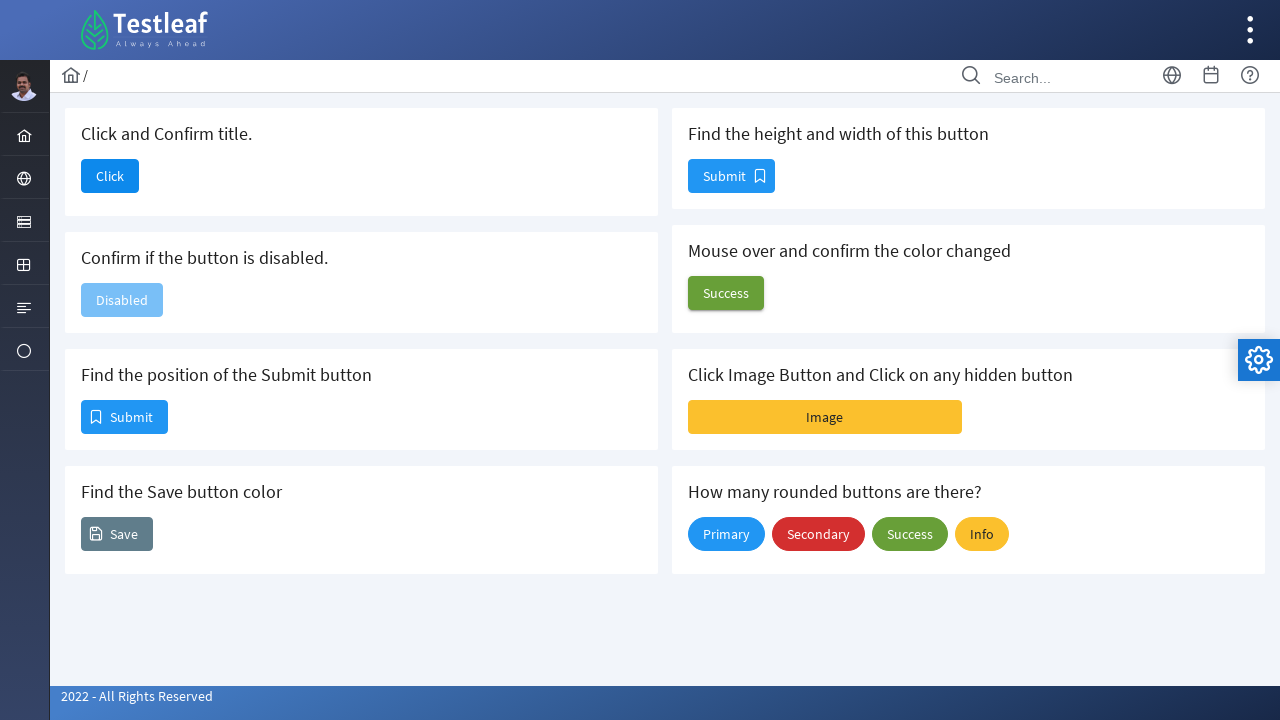

Retrieved button location/bounding box
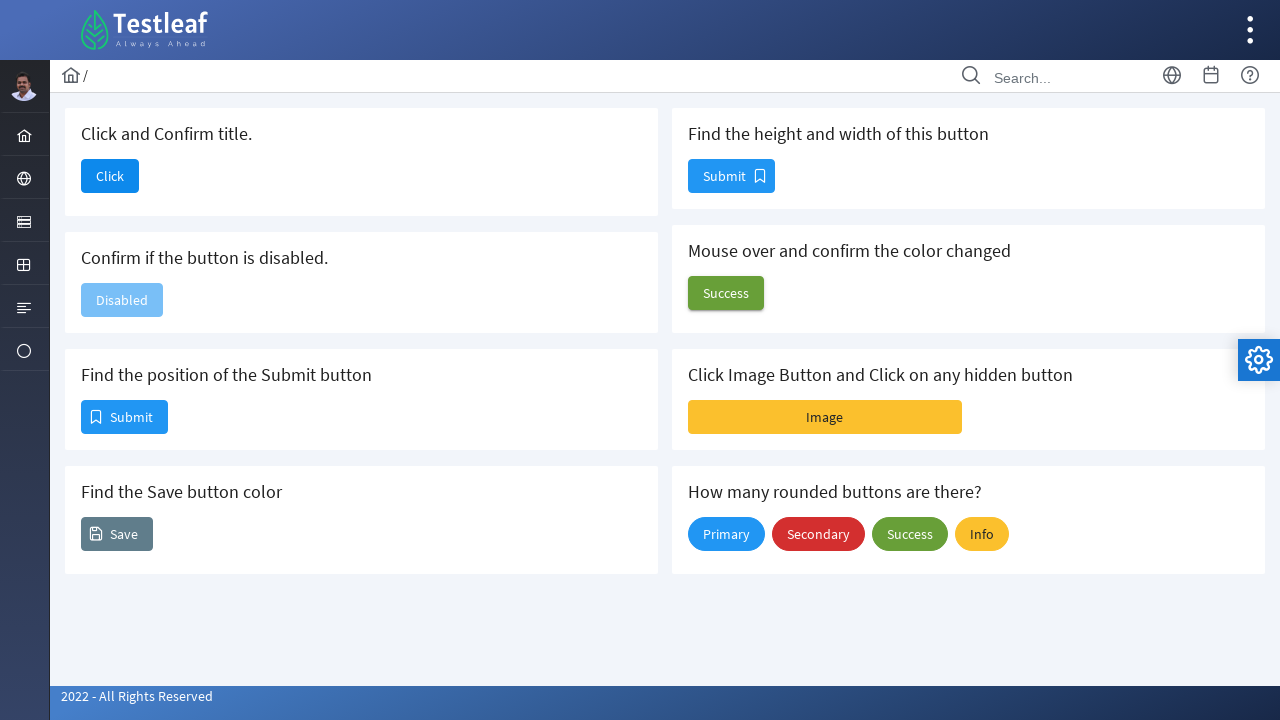

Retrieved button color using computed style
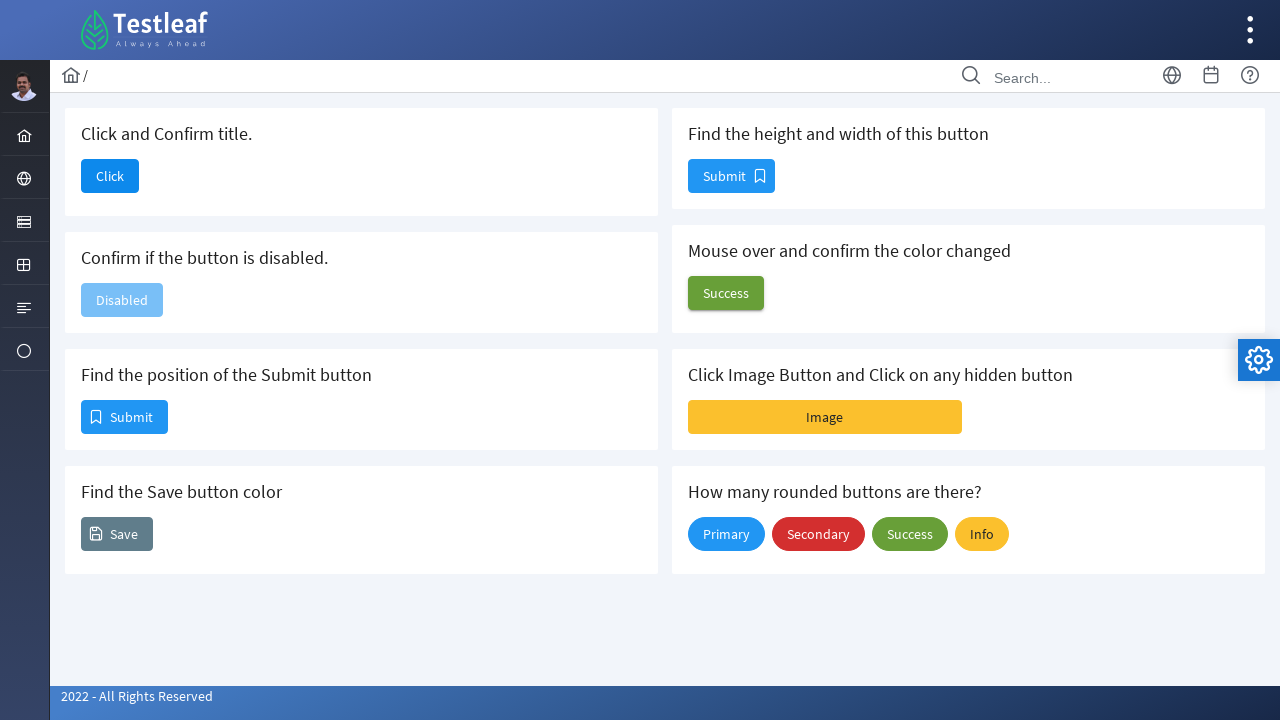

Retrieved button dimensions/size
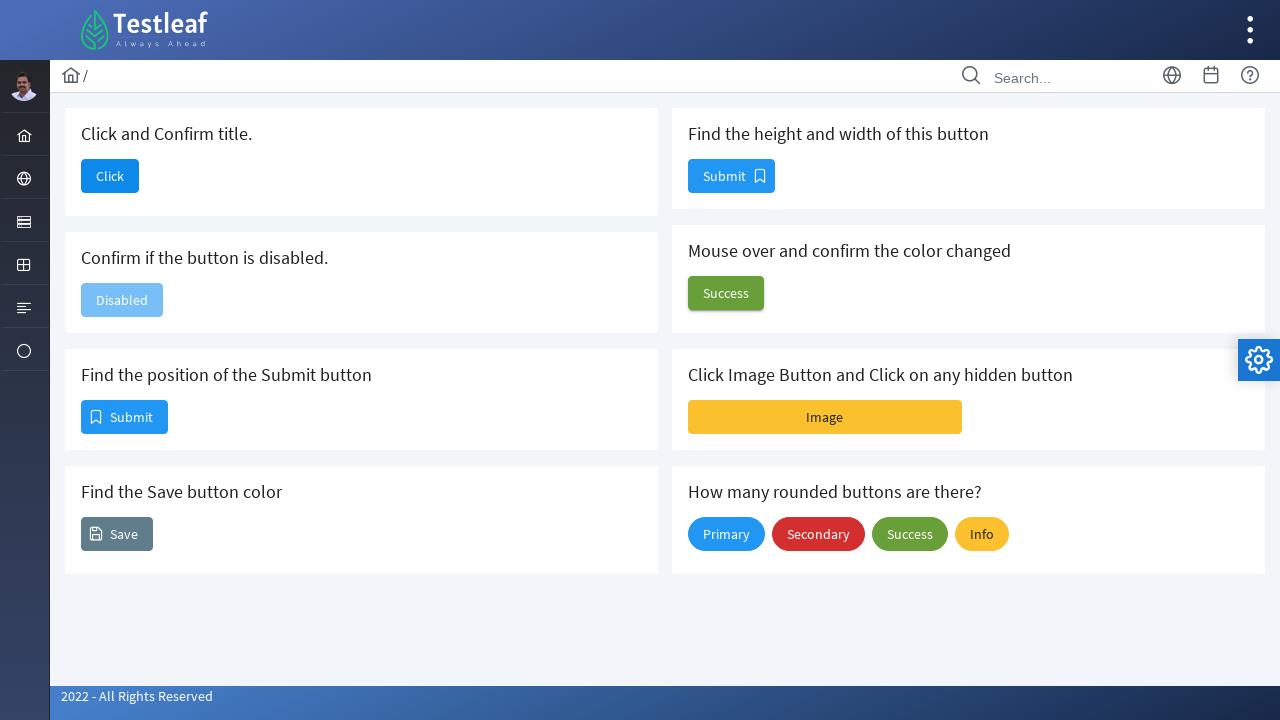

Retrieved button background color before hover
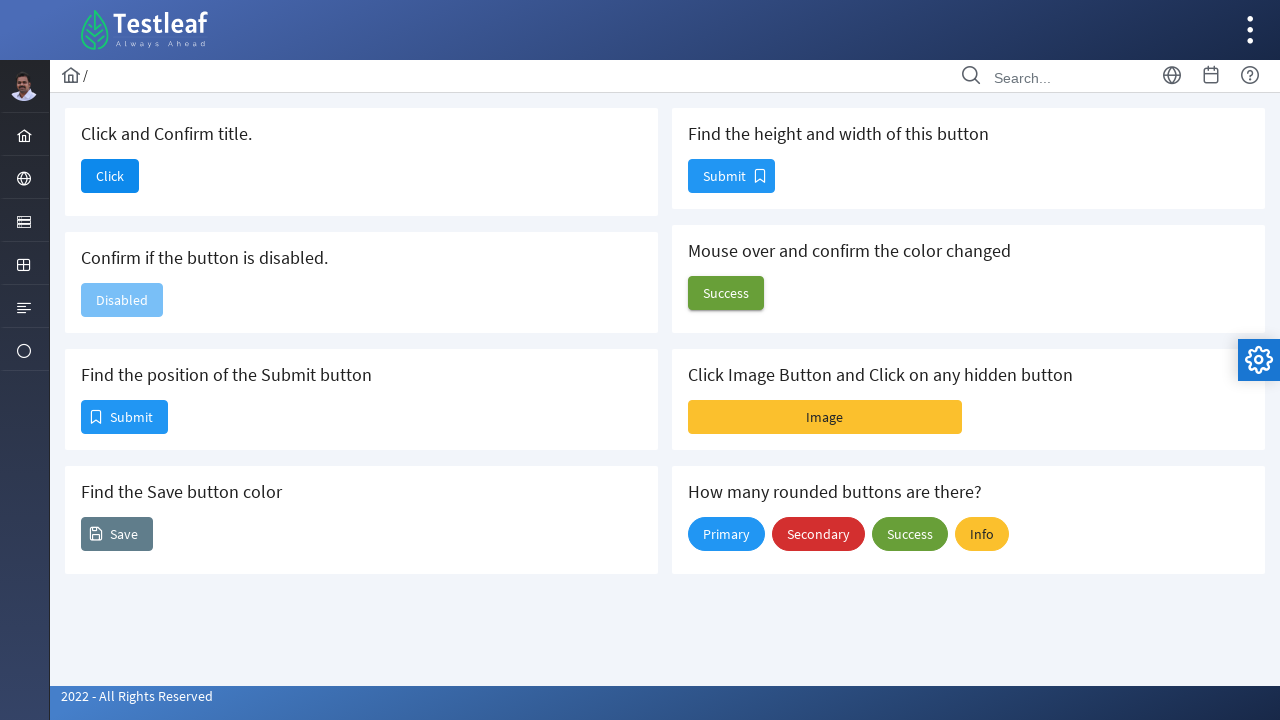

Hovered over button to trigger hover effect at (726, 293) on #j_idt88\:j_idt100
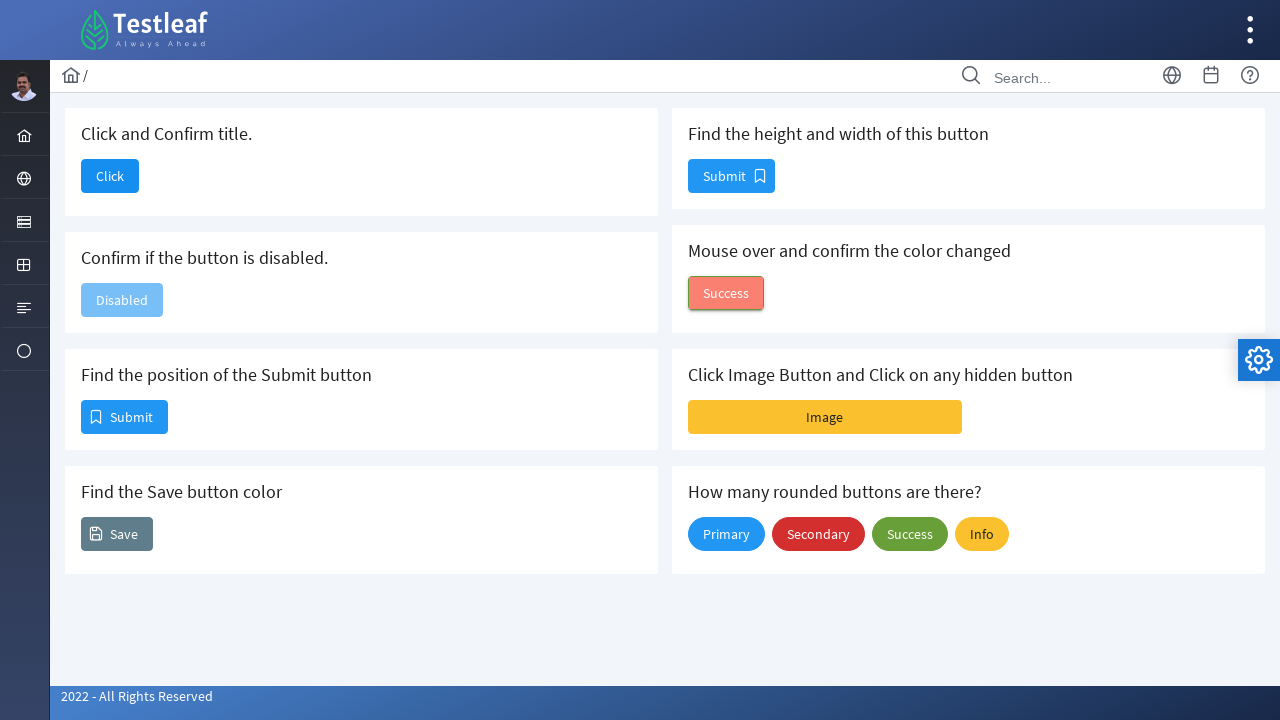

Retrieved button background color after hover
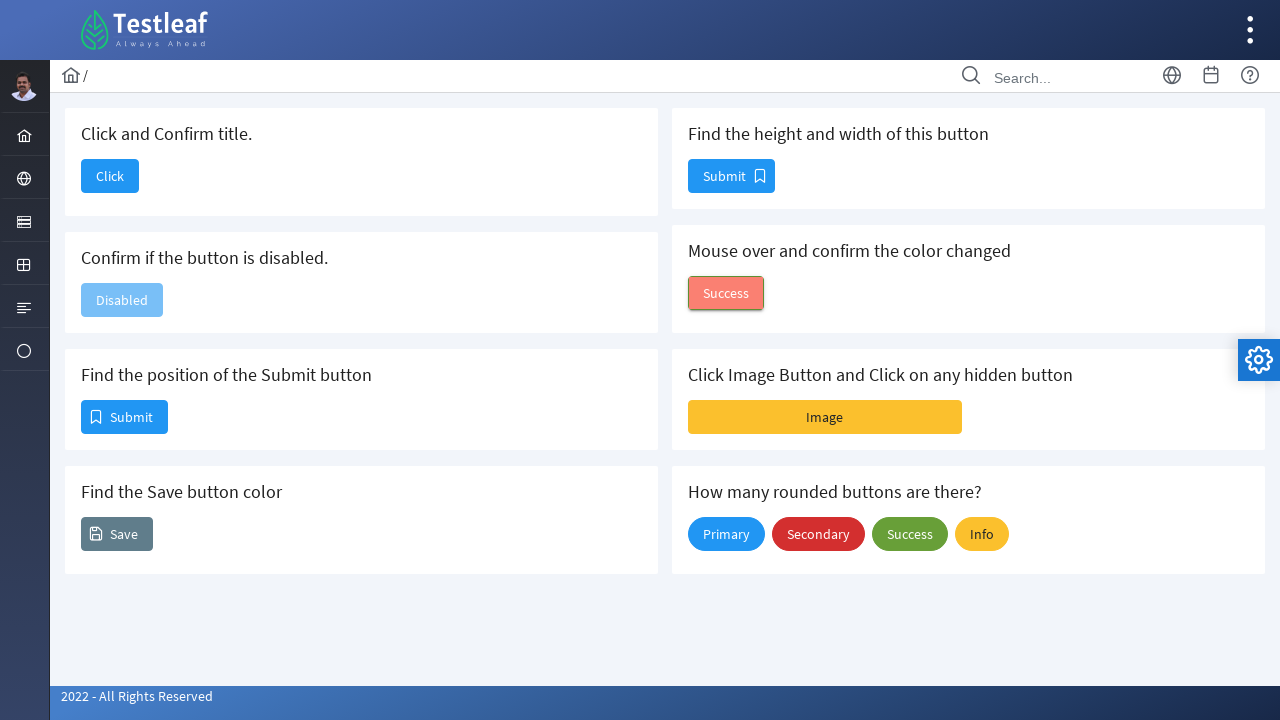

Clicked image button at (825, 417) on #j_idt88\:j_idt102\:imageBtn
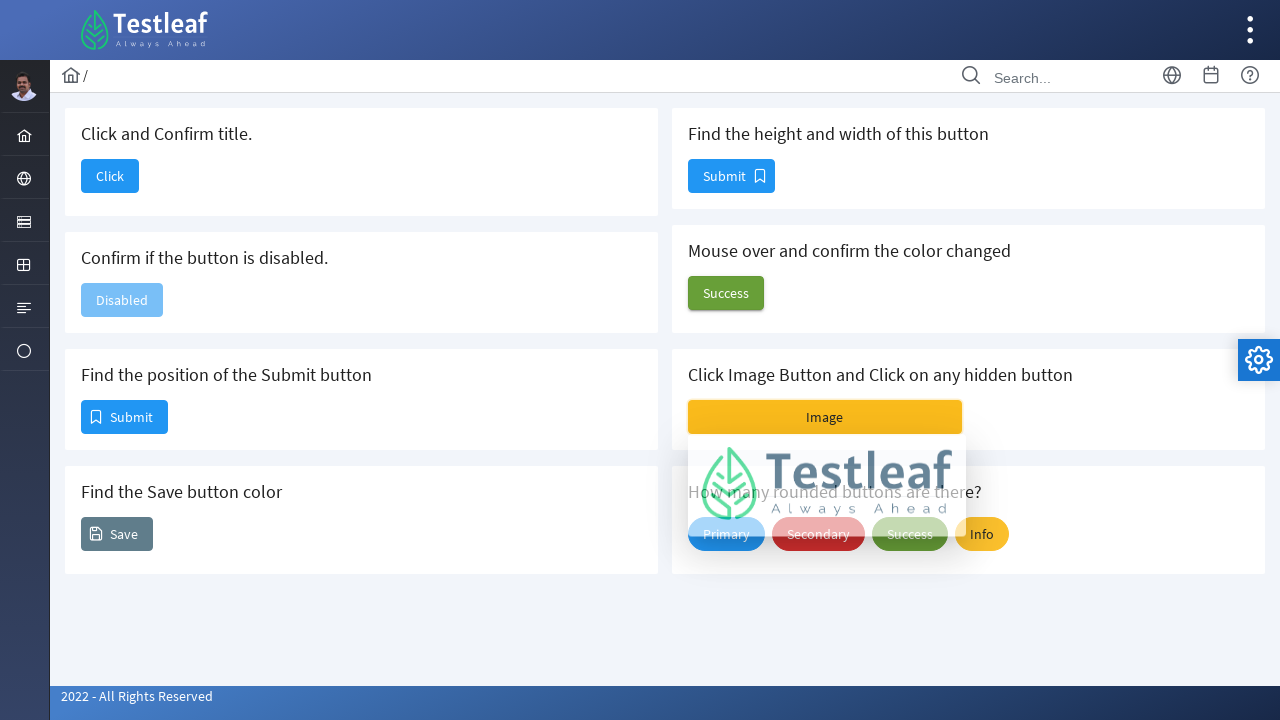

Counted buttons on the page
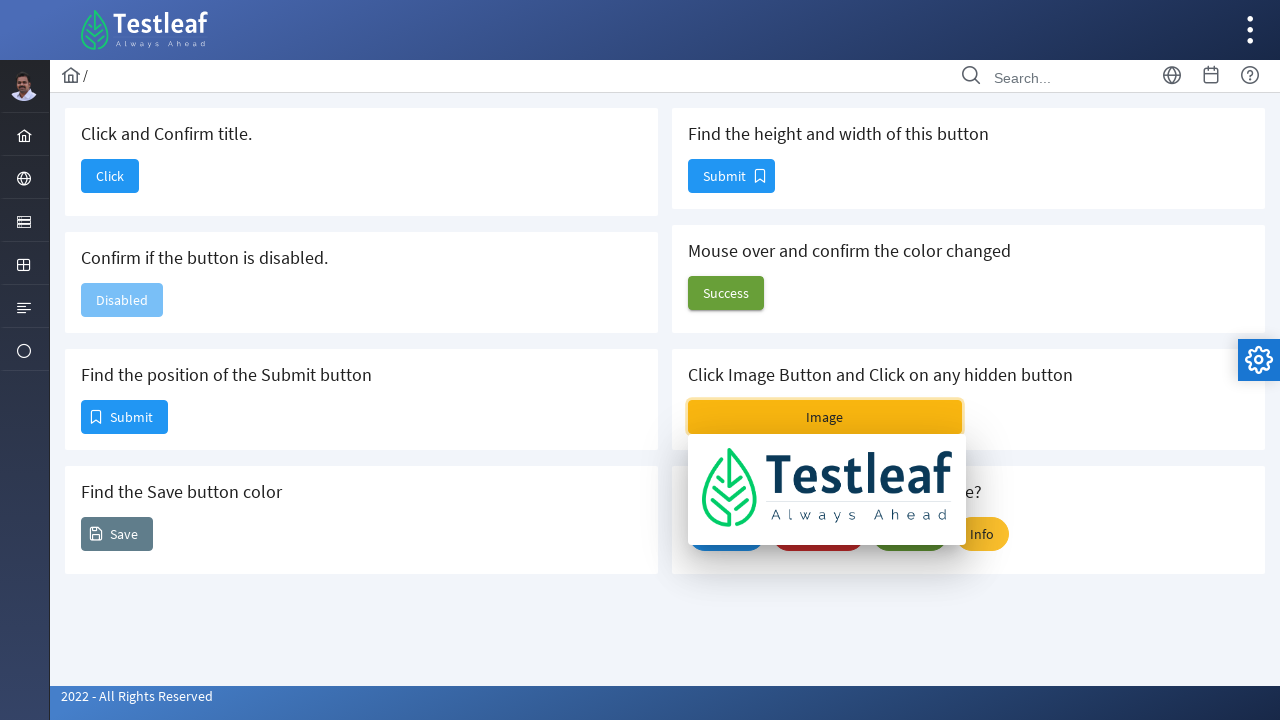

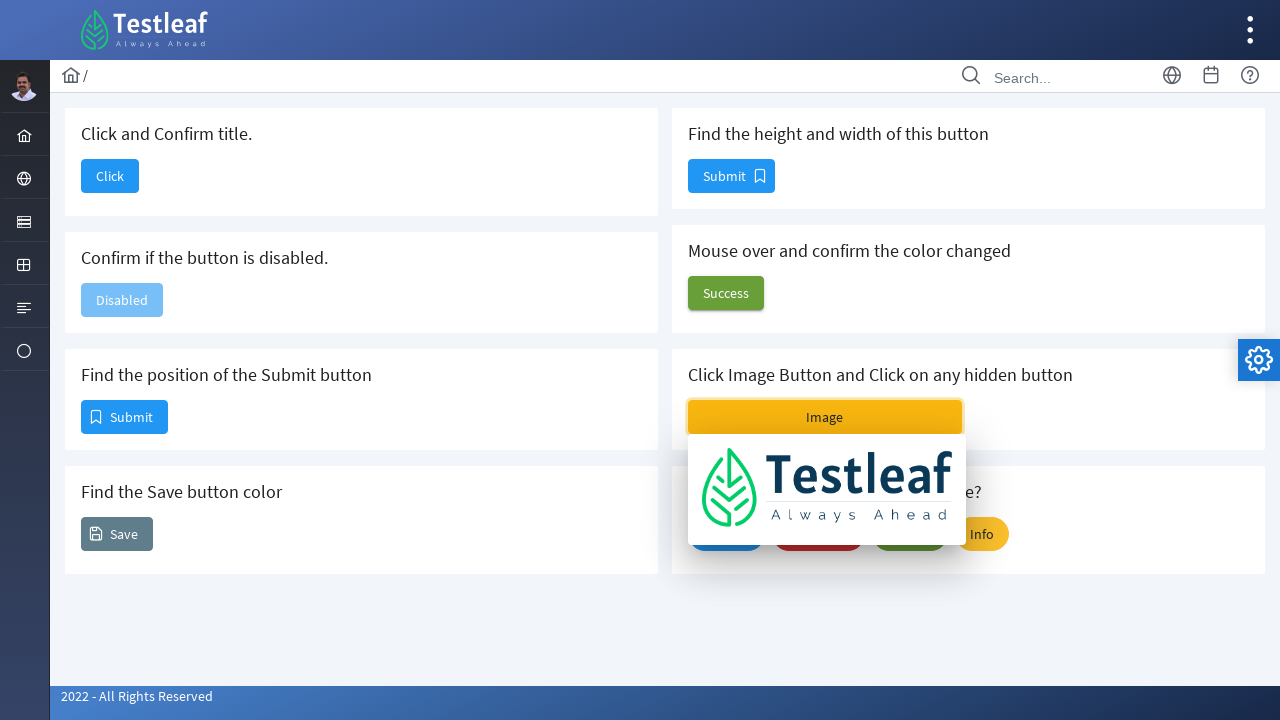